Tests accessing elements within a Shadow DOM by locating the shadow host element, getting its shadow root, and then finding content within the shadow DOM.

Starting URL: http://watir.com/examples/shadow_dom.html

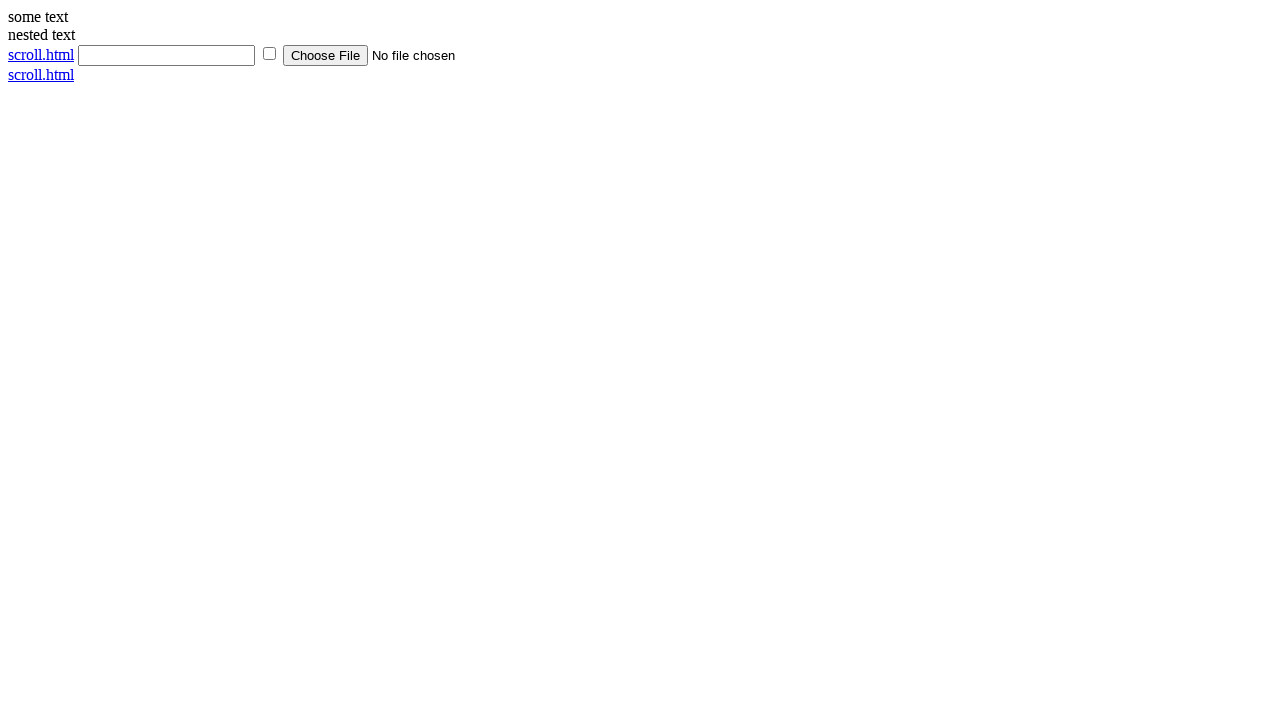

Navigated to Shadow DOM example page
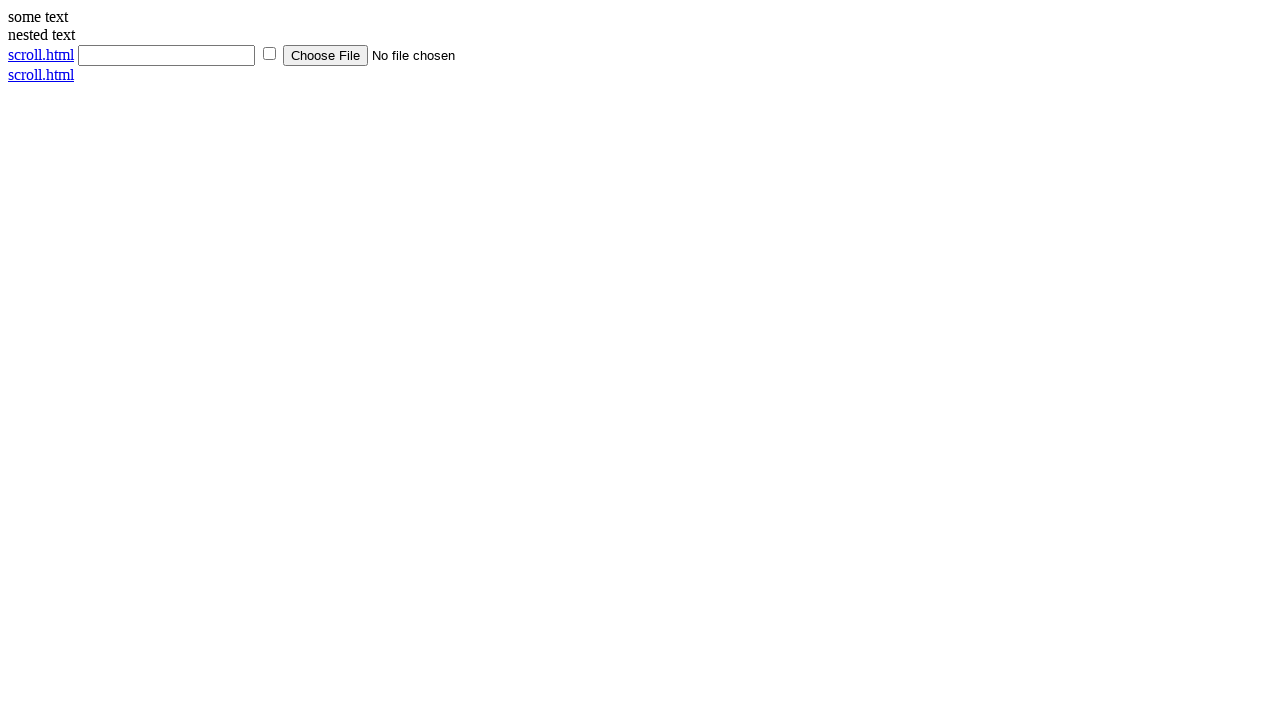

Shadow host element is present
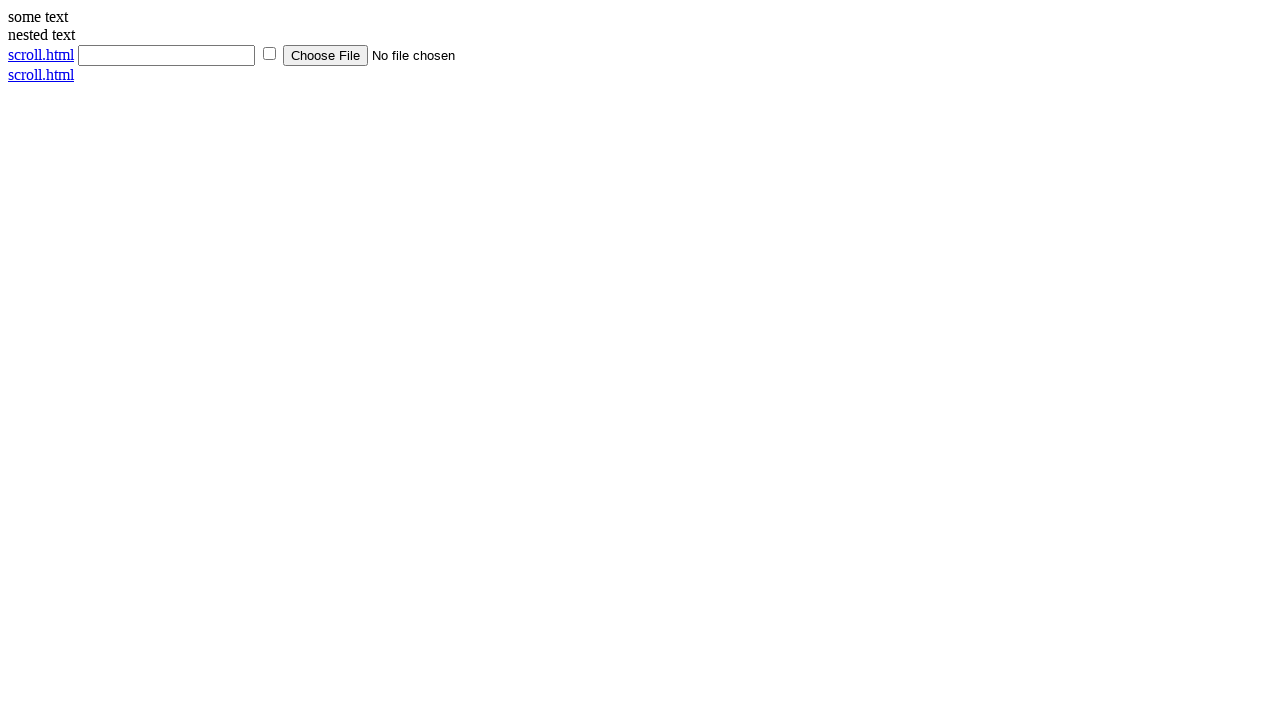

Located shadow content element using shadow DOM piercing
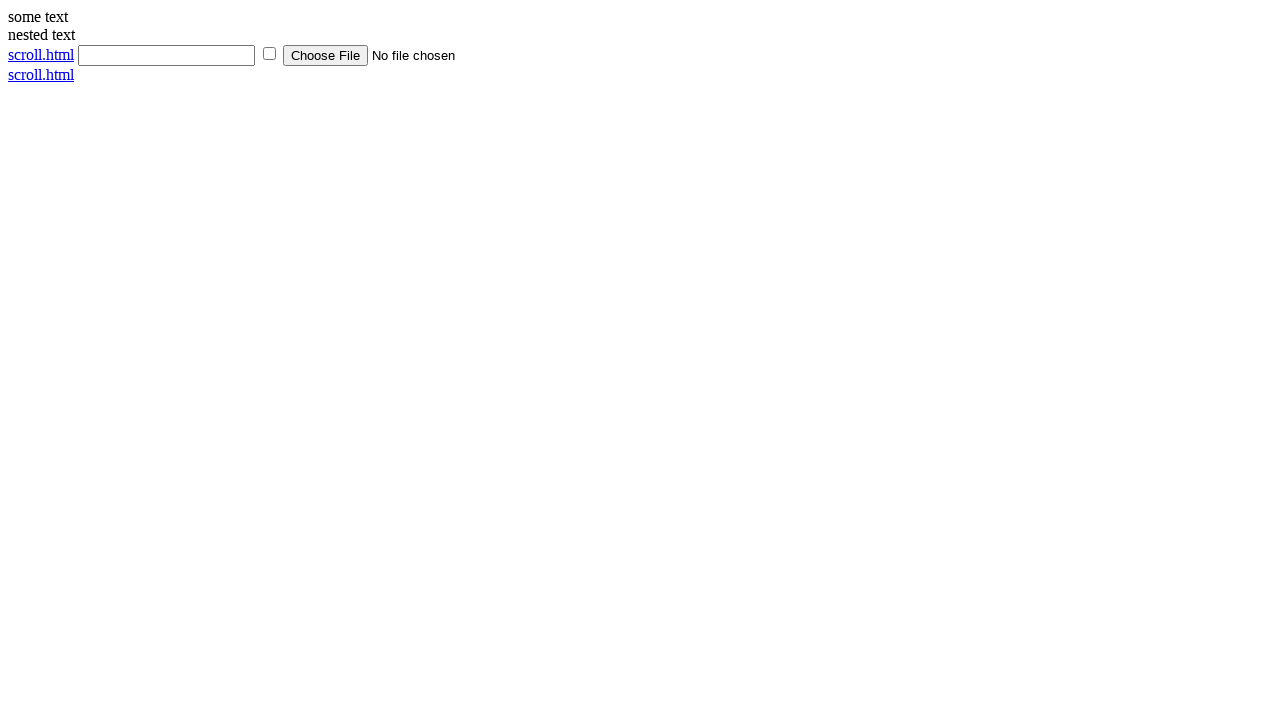

Shadow content element is accessible
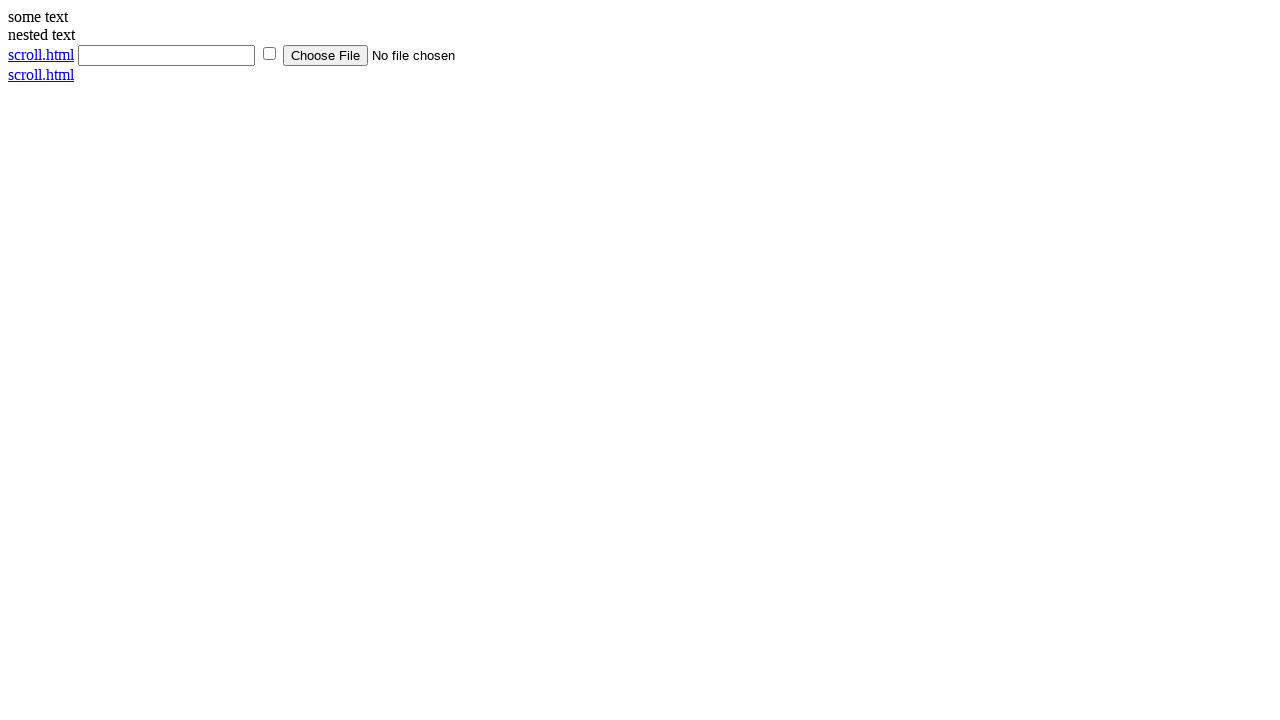

Retrieved text from shadow DOM element: some text
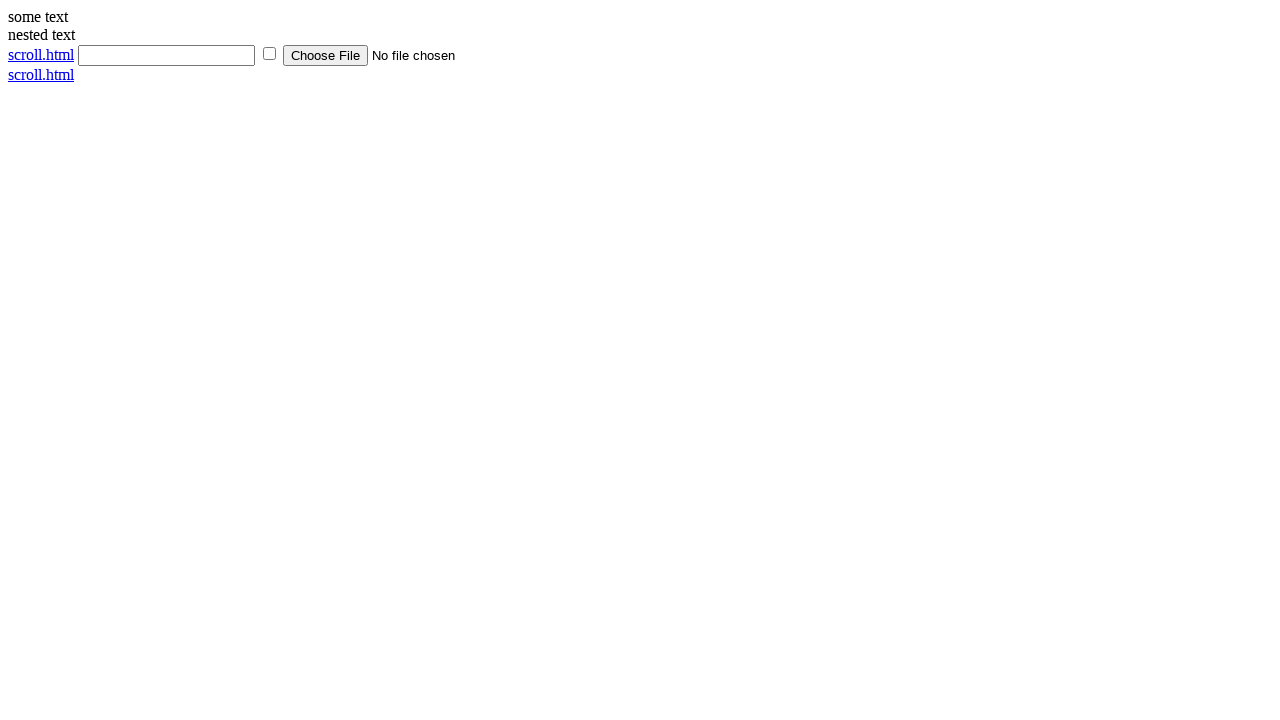

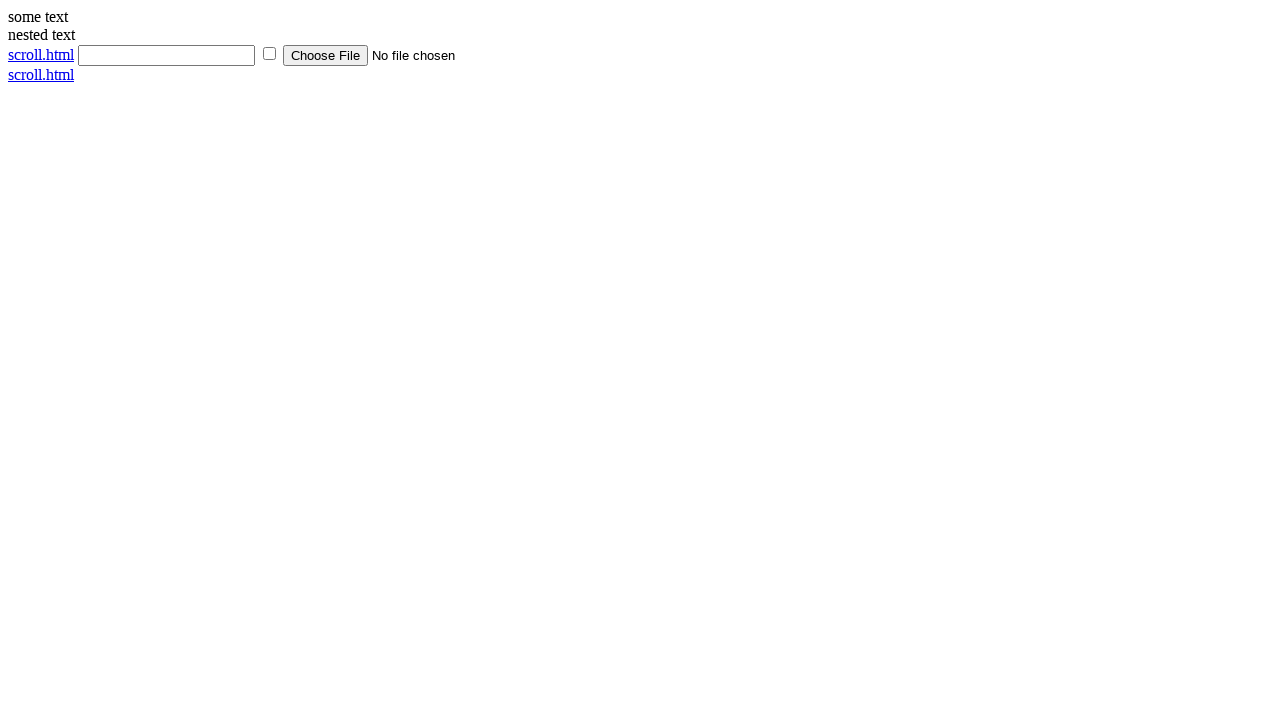